Navigates to Forms page and asserts that the Forms header is displayed correctly

Starting URL: https://demoqa.com

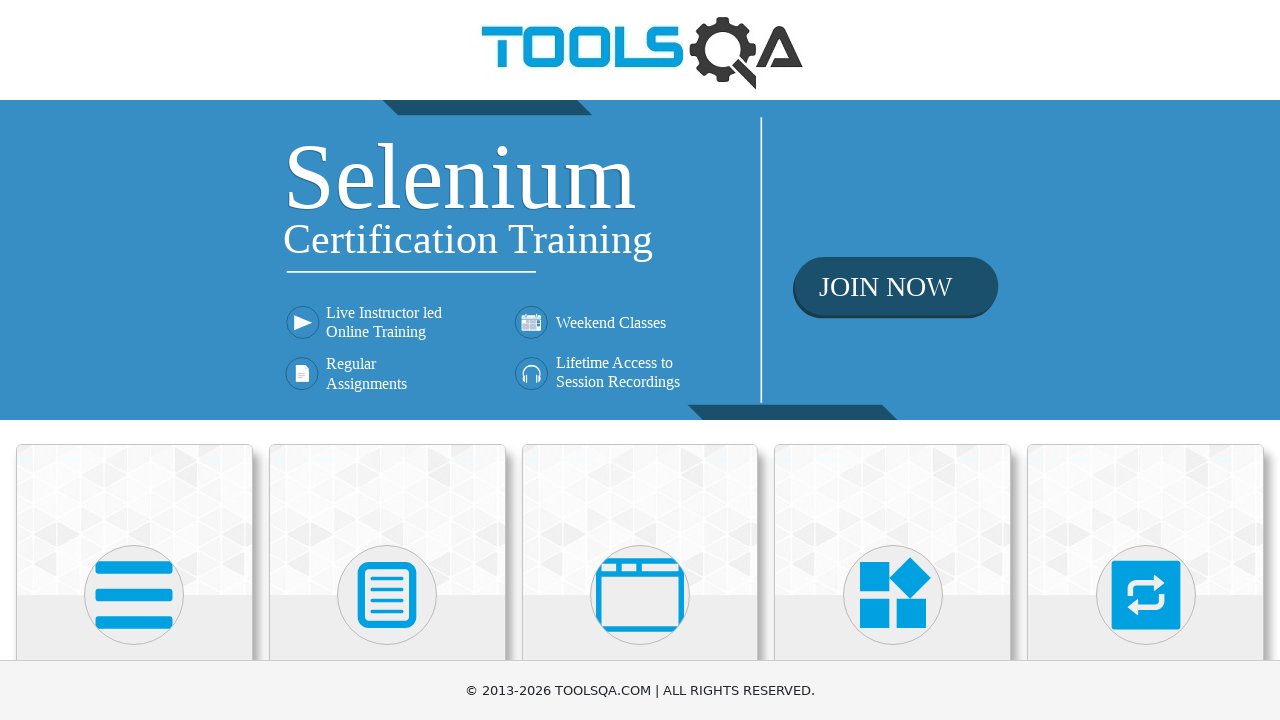

Clicked on the Forms tile to navigate to Forms page at (387, 360) on xpath=//h5[contains(text(),'Forms')]
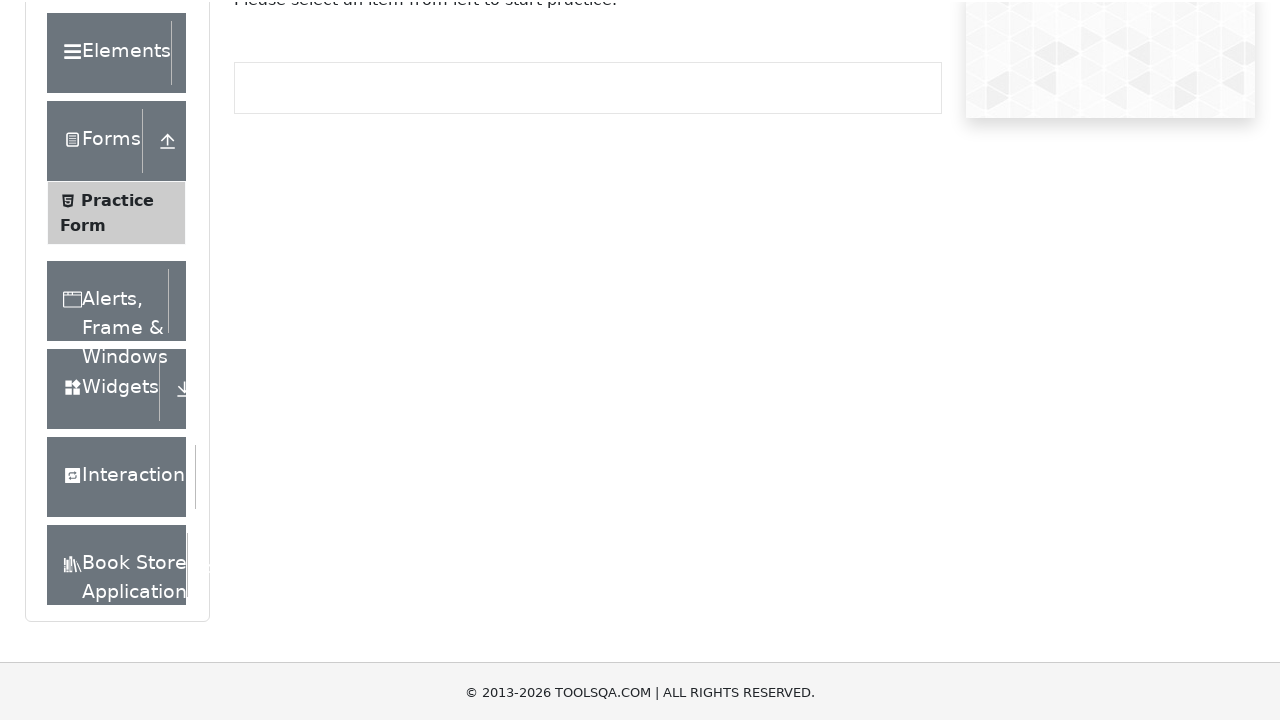

Forms page loaded (networkidle state reached)
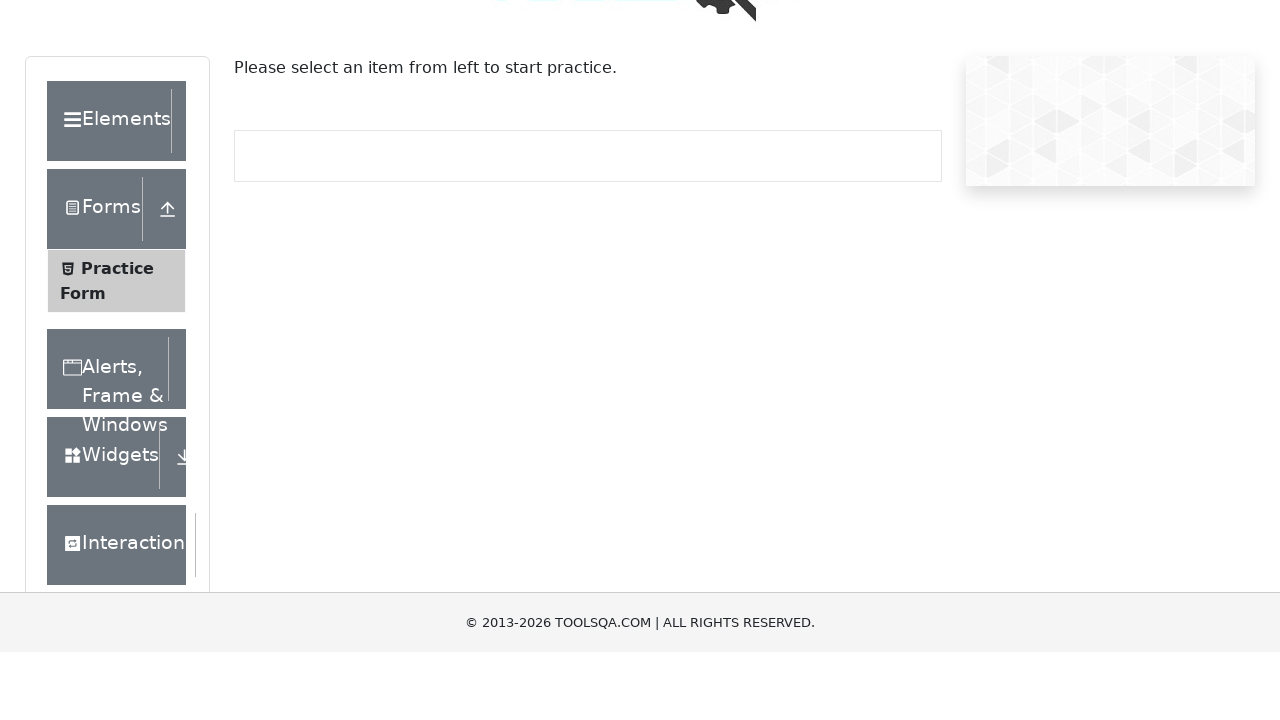

Located Forms header element
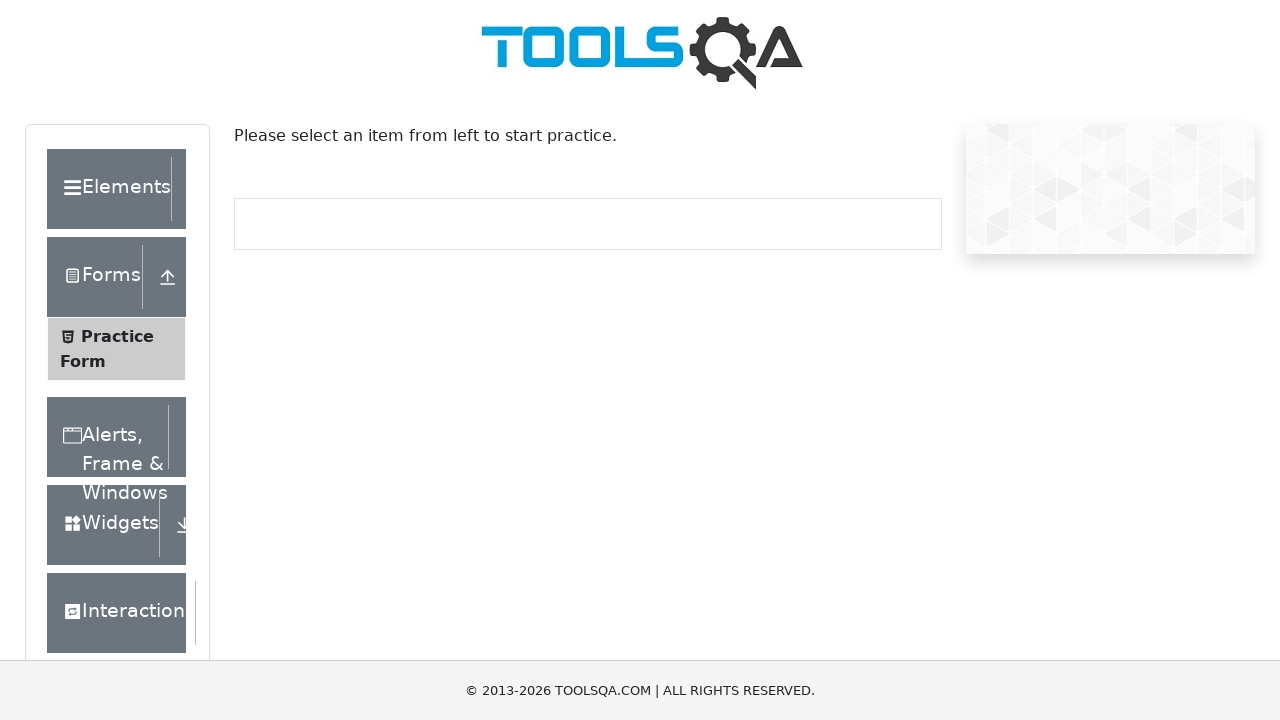

Forms header is displayed and visible
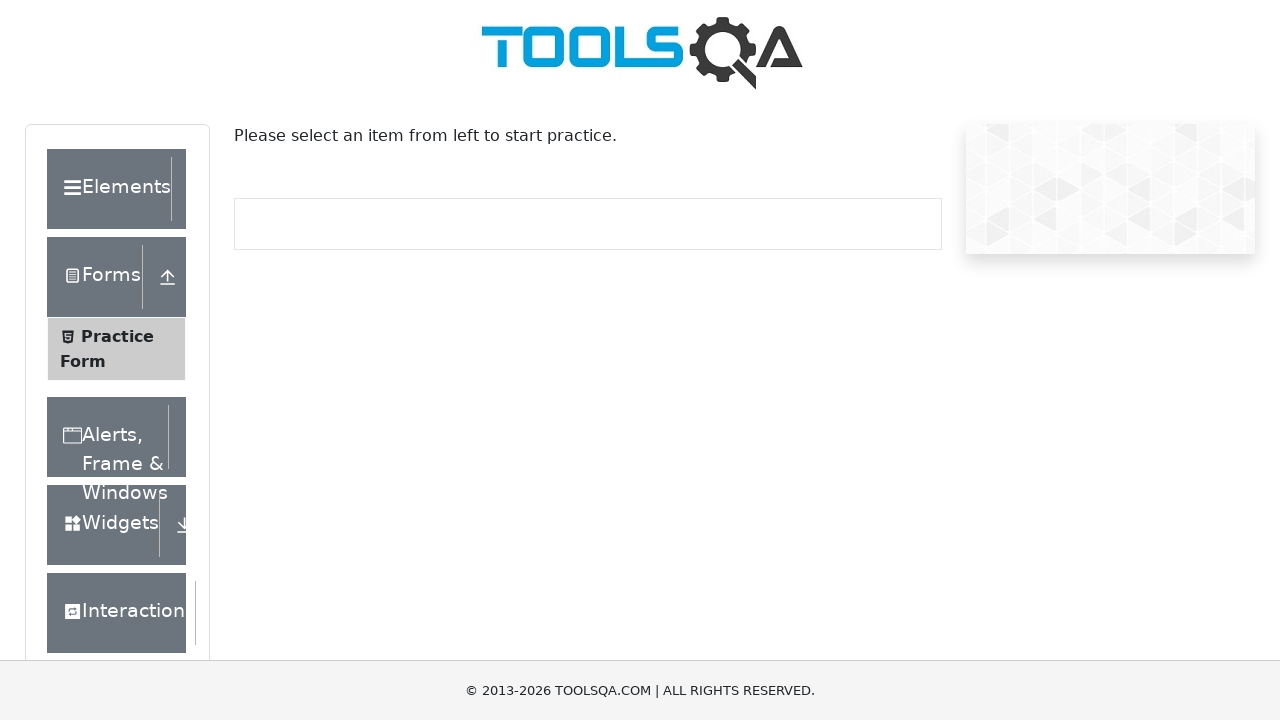

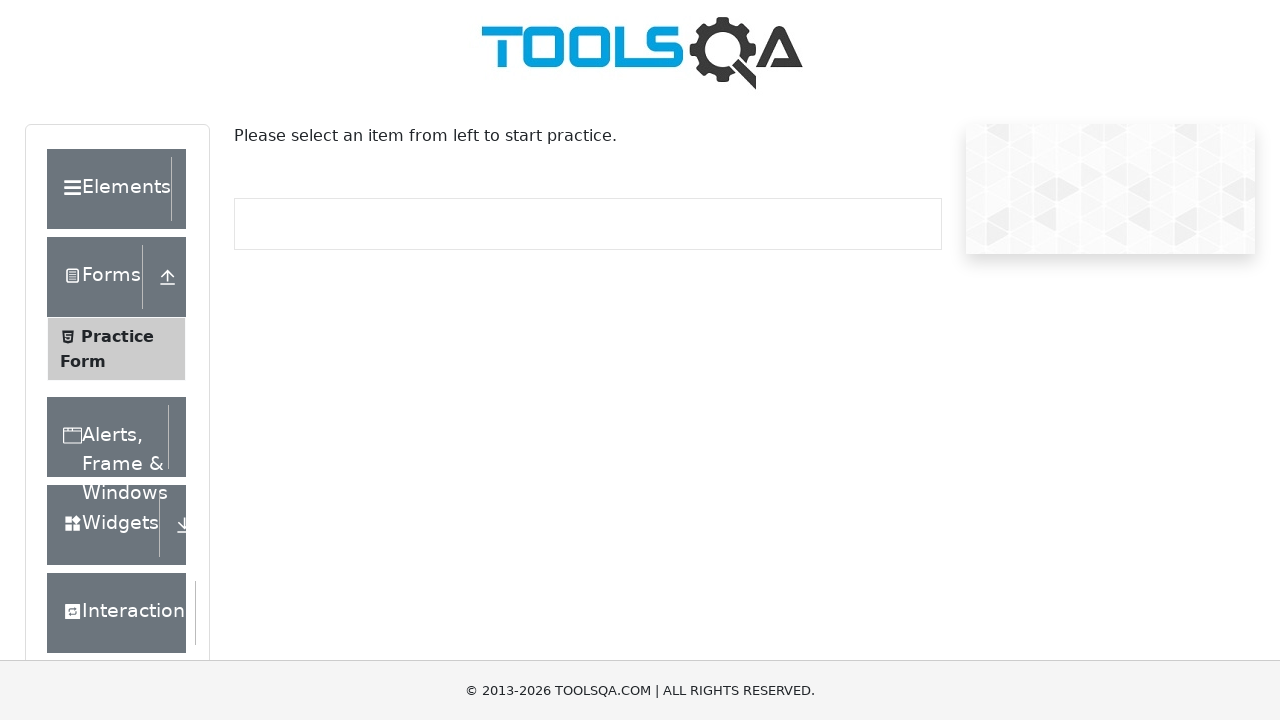